Opens the Selenium official website and maximizes the browser window to verify basic browser launch and navigation functionality.

Starting URL: https://www.selenium.dev/

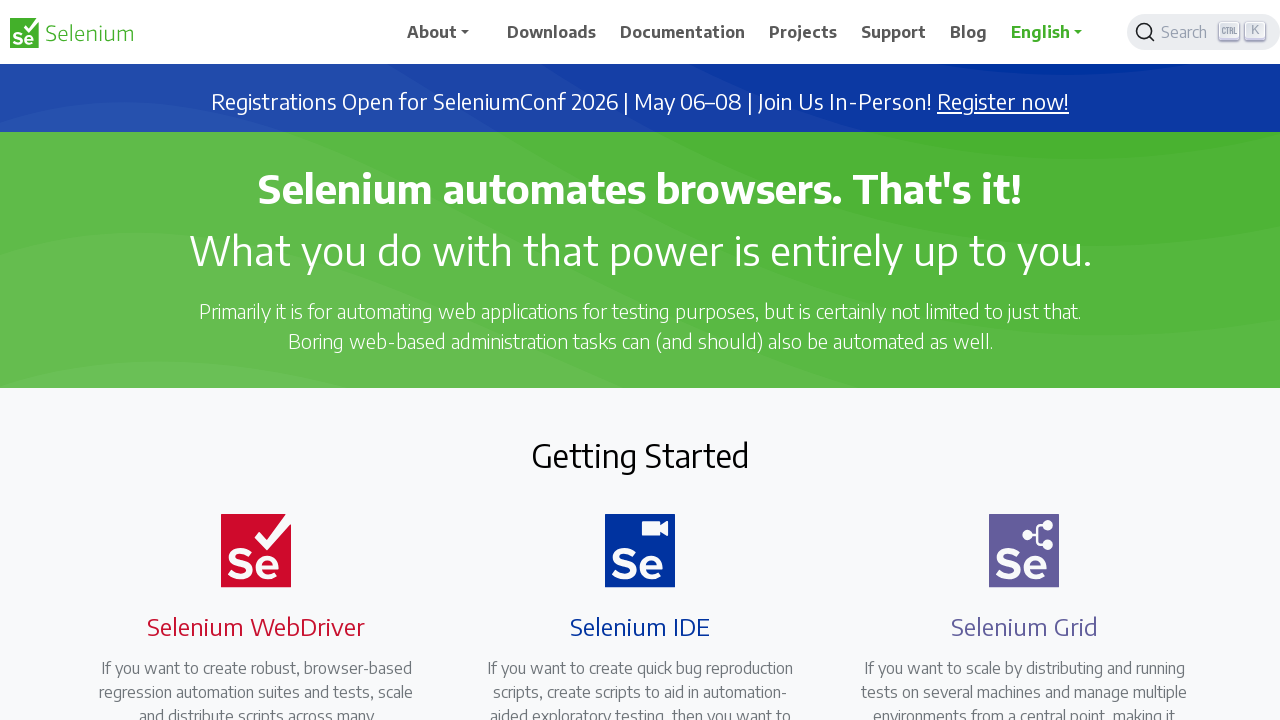

Set viewport size to 1920x1080 to simulate window maximize
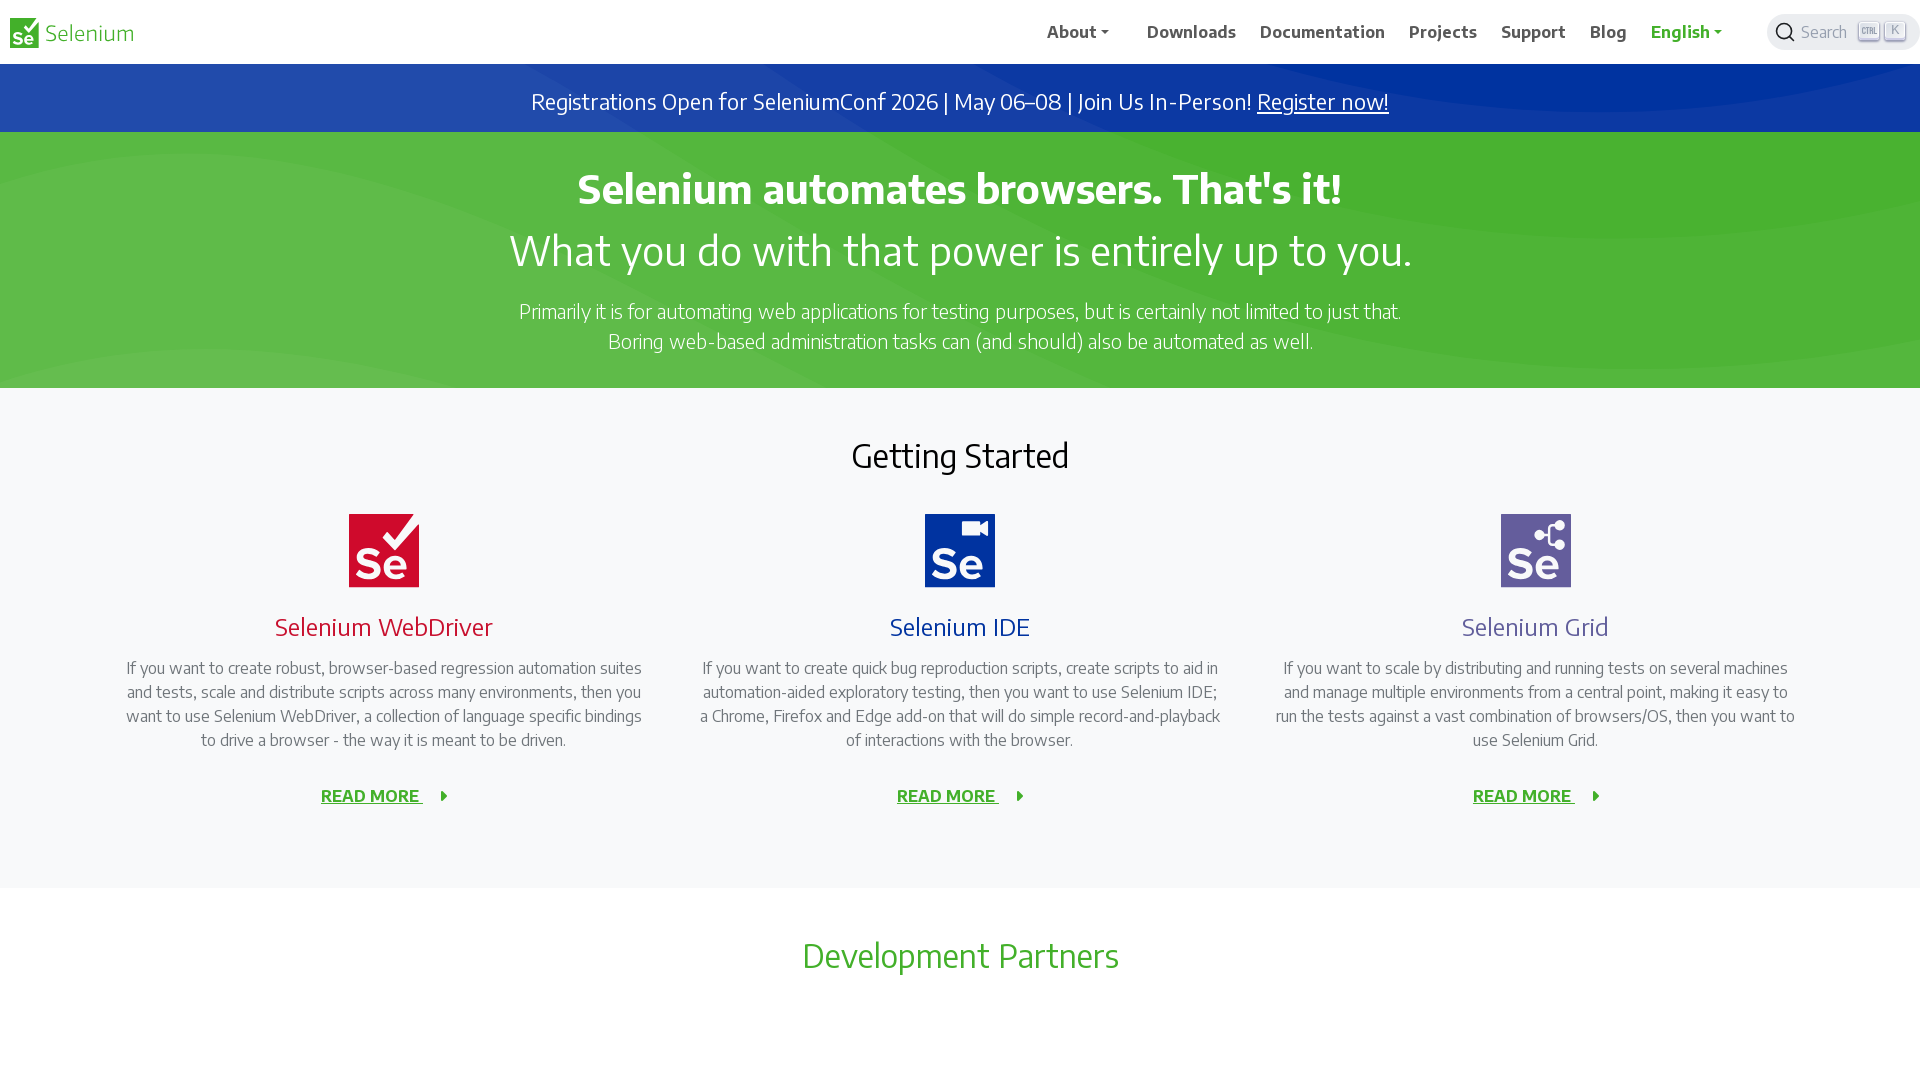

Selenium official website fully loaded and DOM content ready
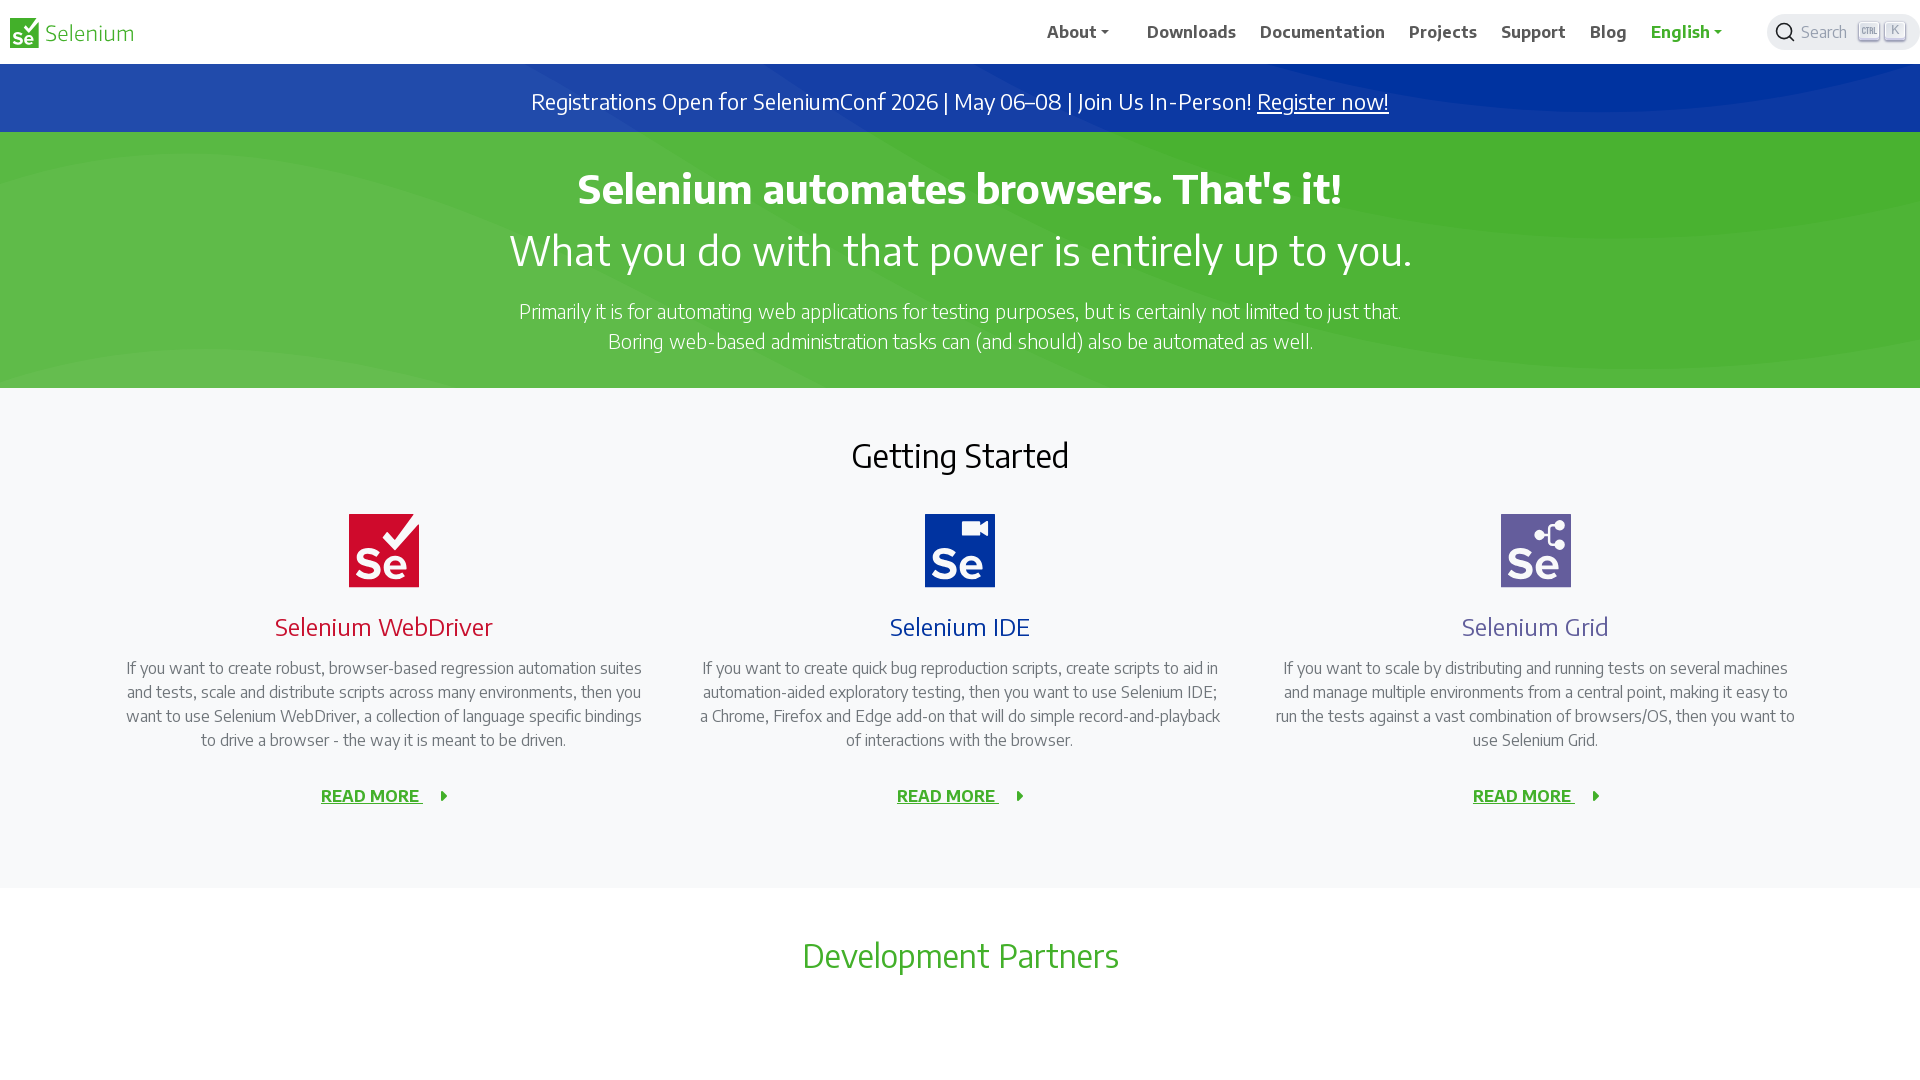

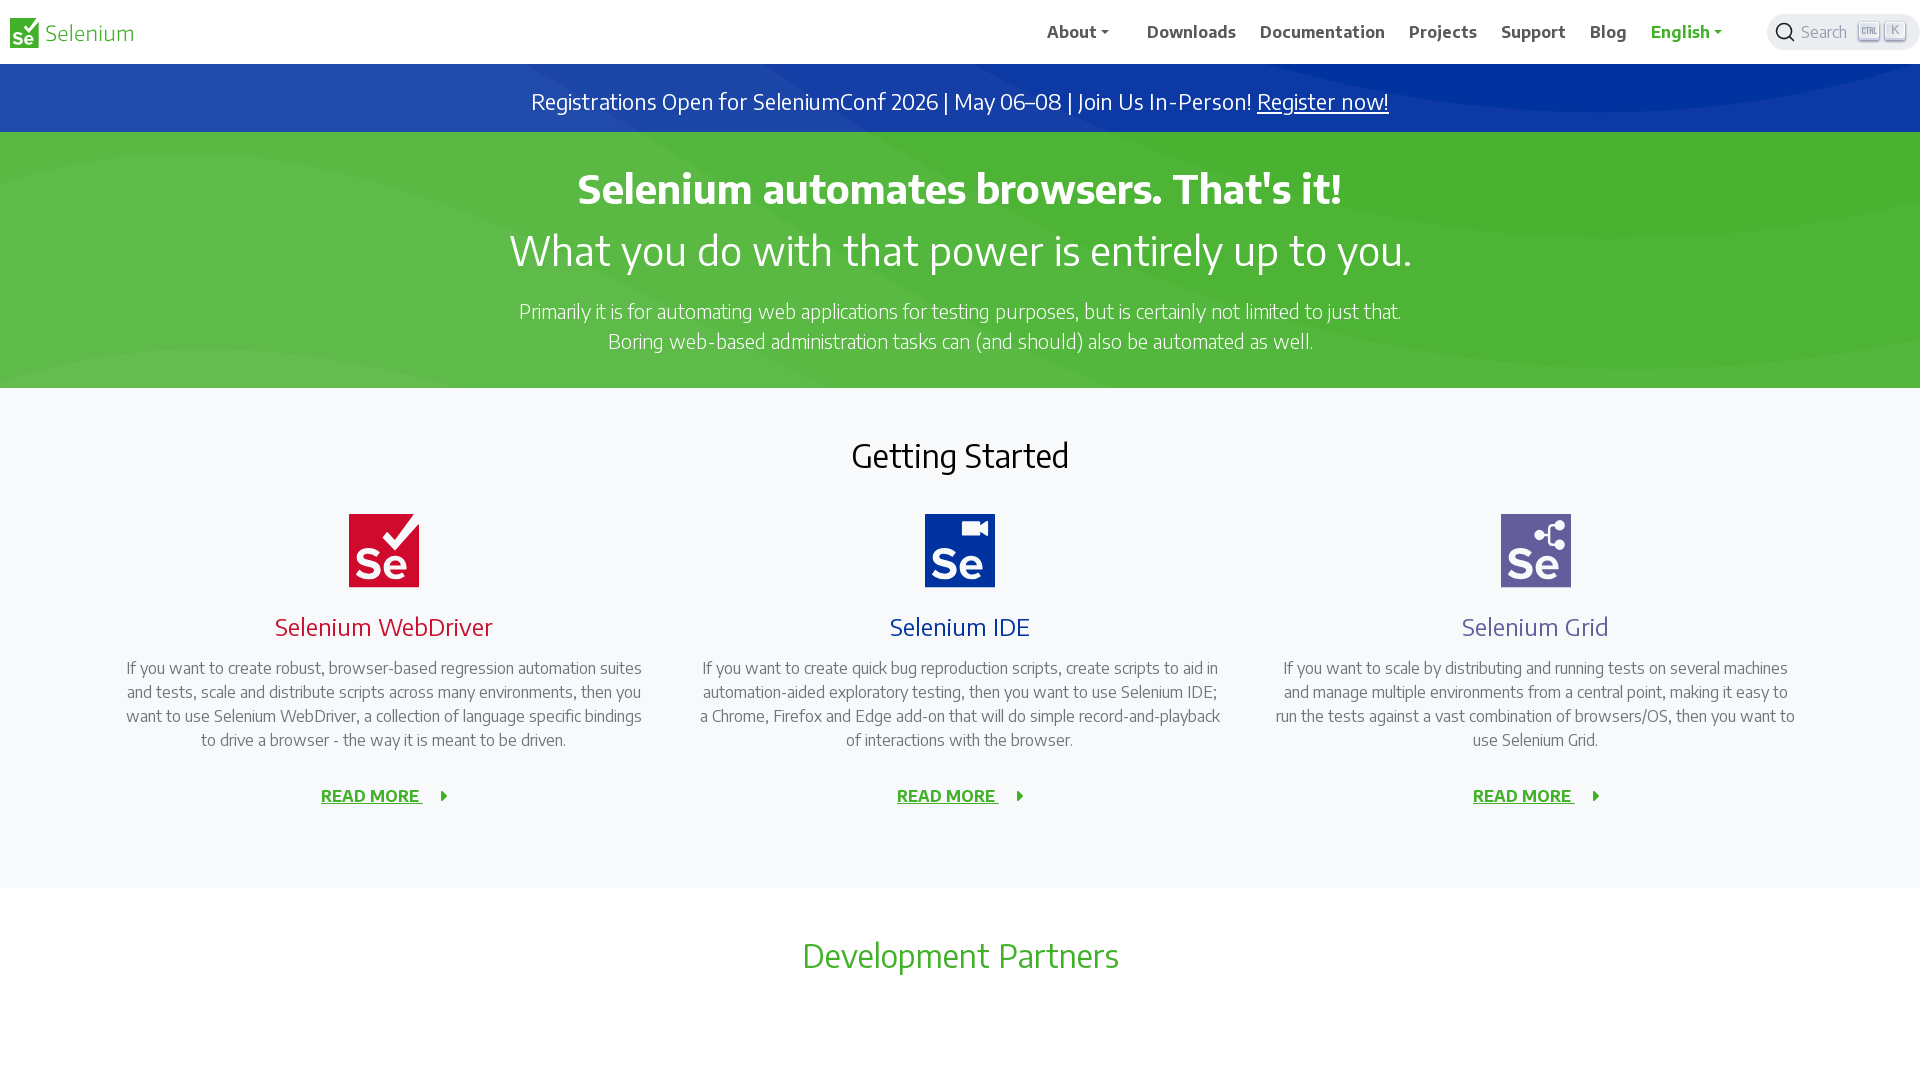